Tests pagination functionality on a fund ranking page by clicking the "next page" button and verifying the page changes by checking the current page indicator updates.

Starting URL: https://fund.eastmoney.com/data/fundranking.html#tall;c0;r;s1nzf;pn50;ddesc;qsd20240518;qed20250518;qdii;zq;gg;gzbd;gzfs;bbzt;sfbb

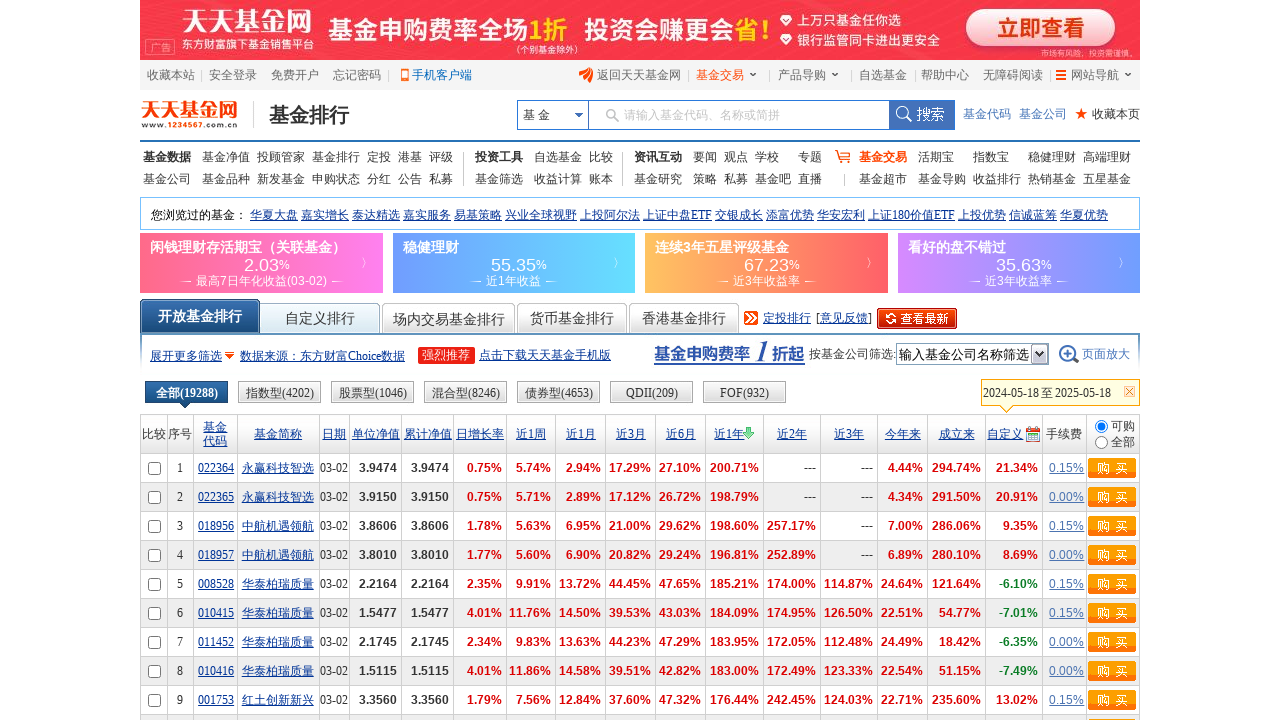

Fund ranking table loaded
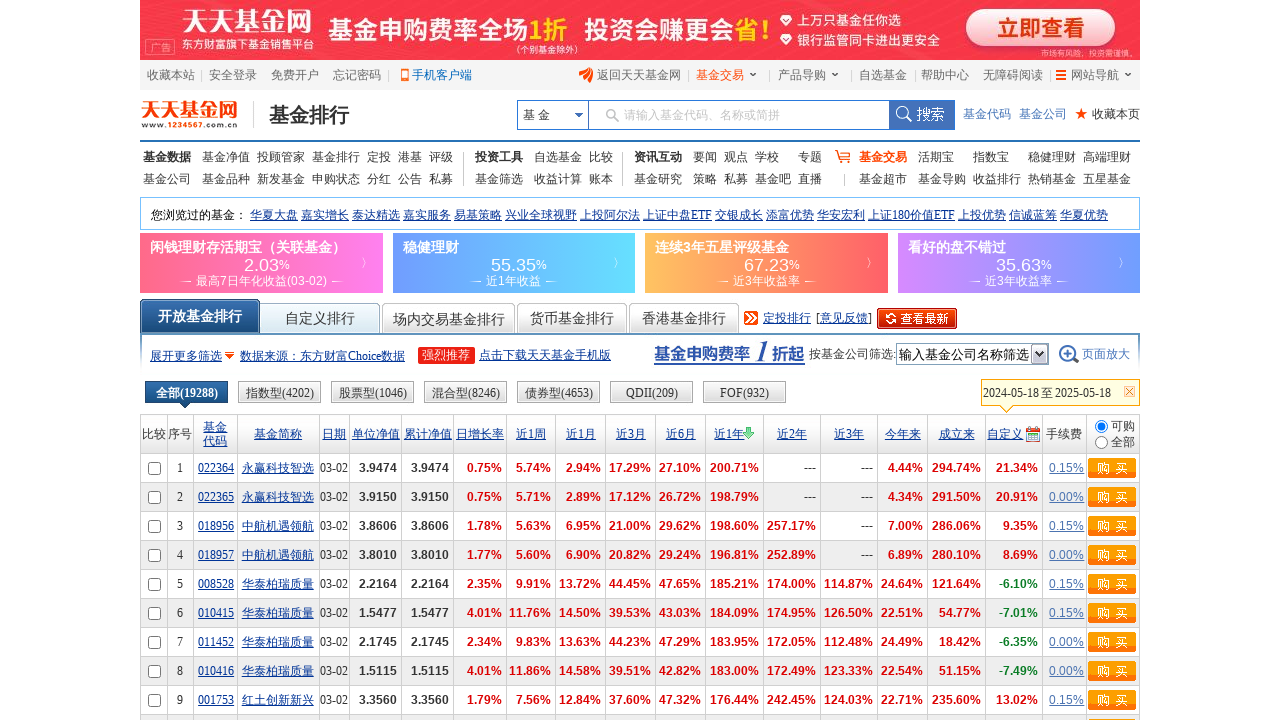

Table body content loaded
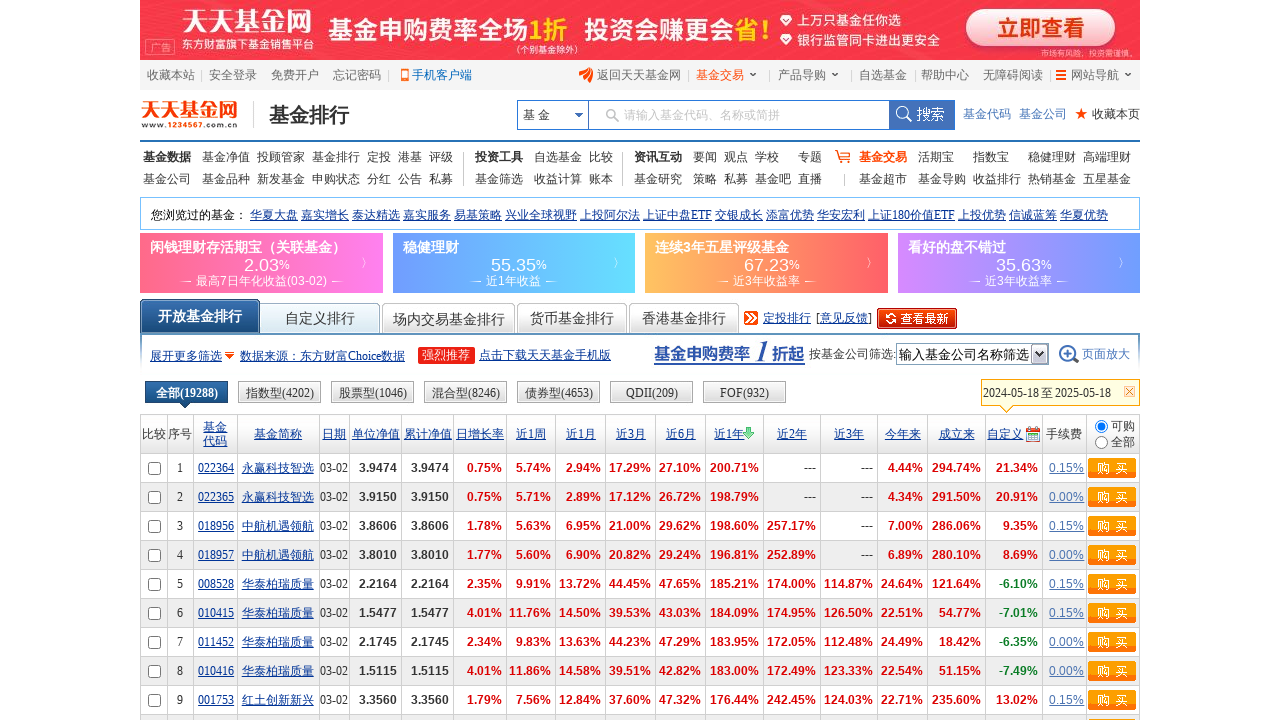

Retrieved current page number: 1
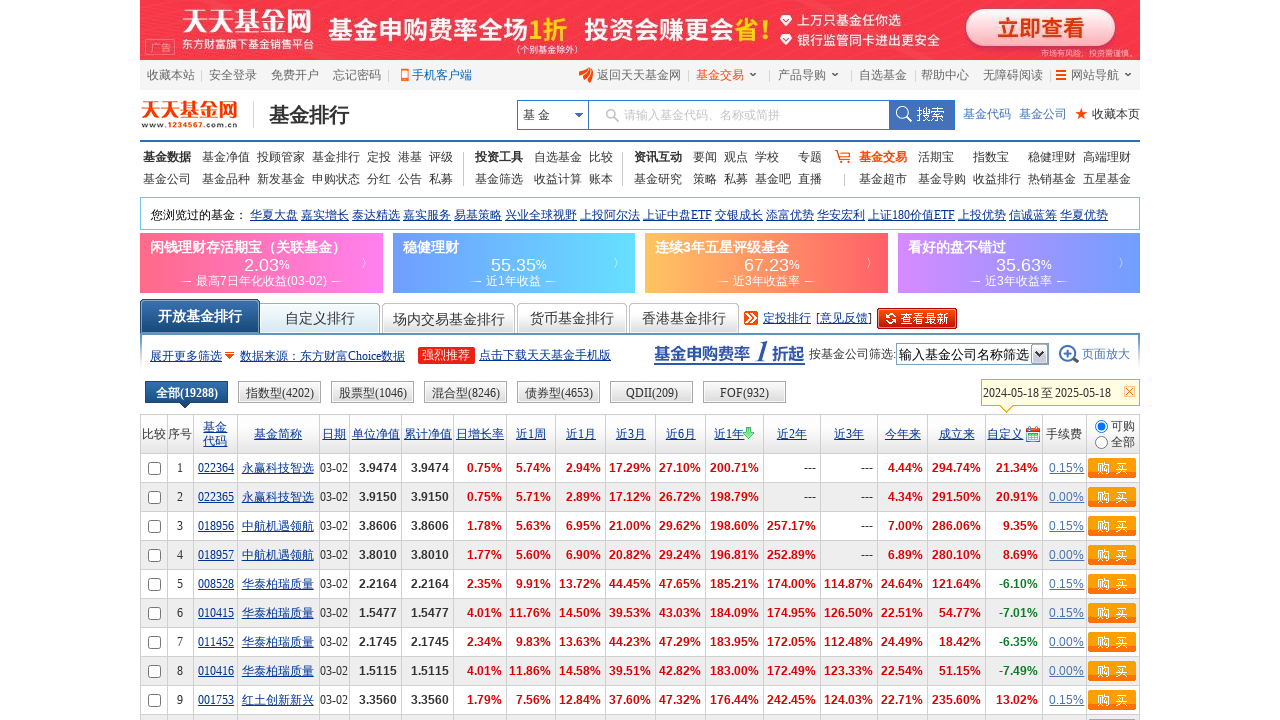

Clicked 'next page' button at (690, 360) on xpath=//label[text()="下一页"]
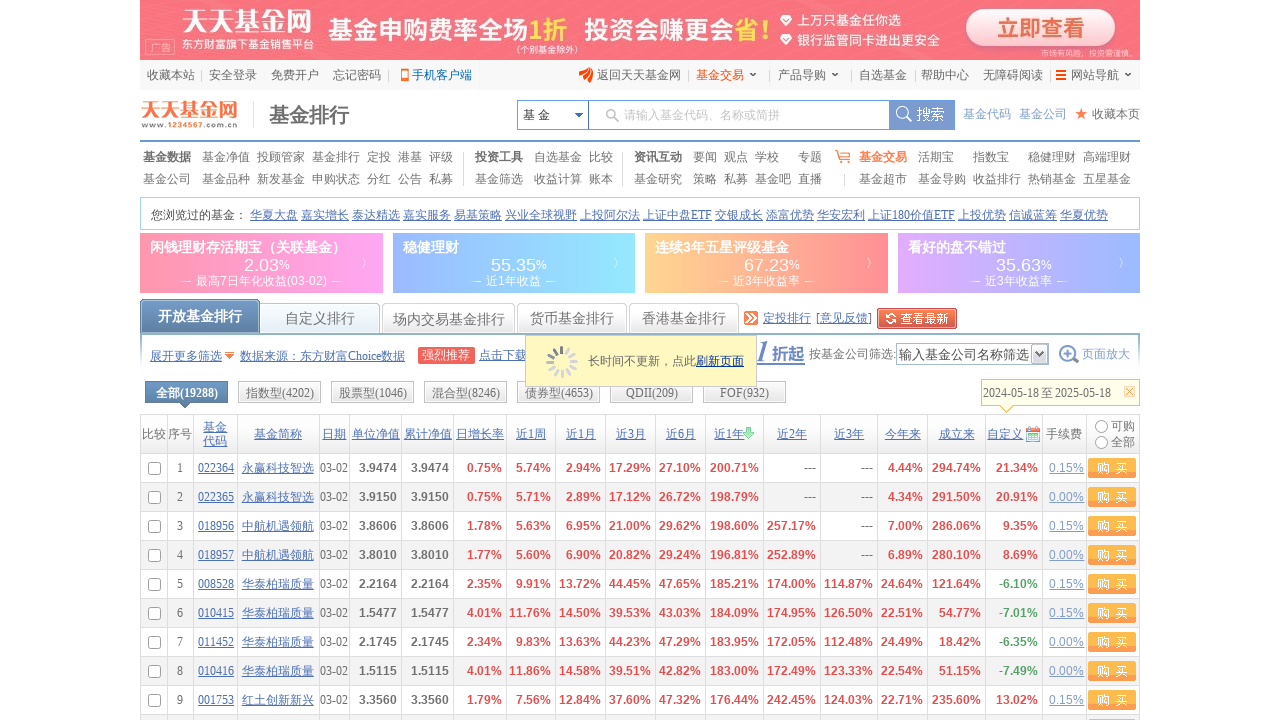

Page number changed, pagination successful
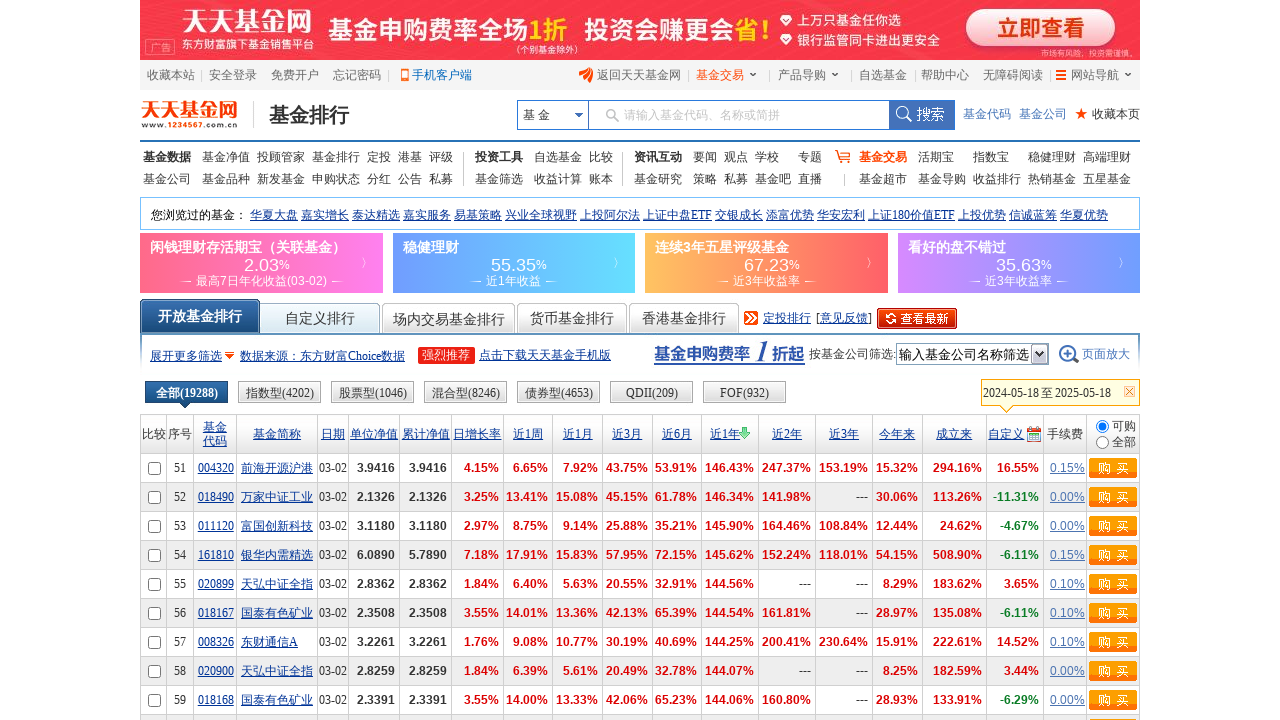

Table content verified after pagination
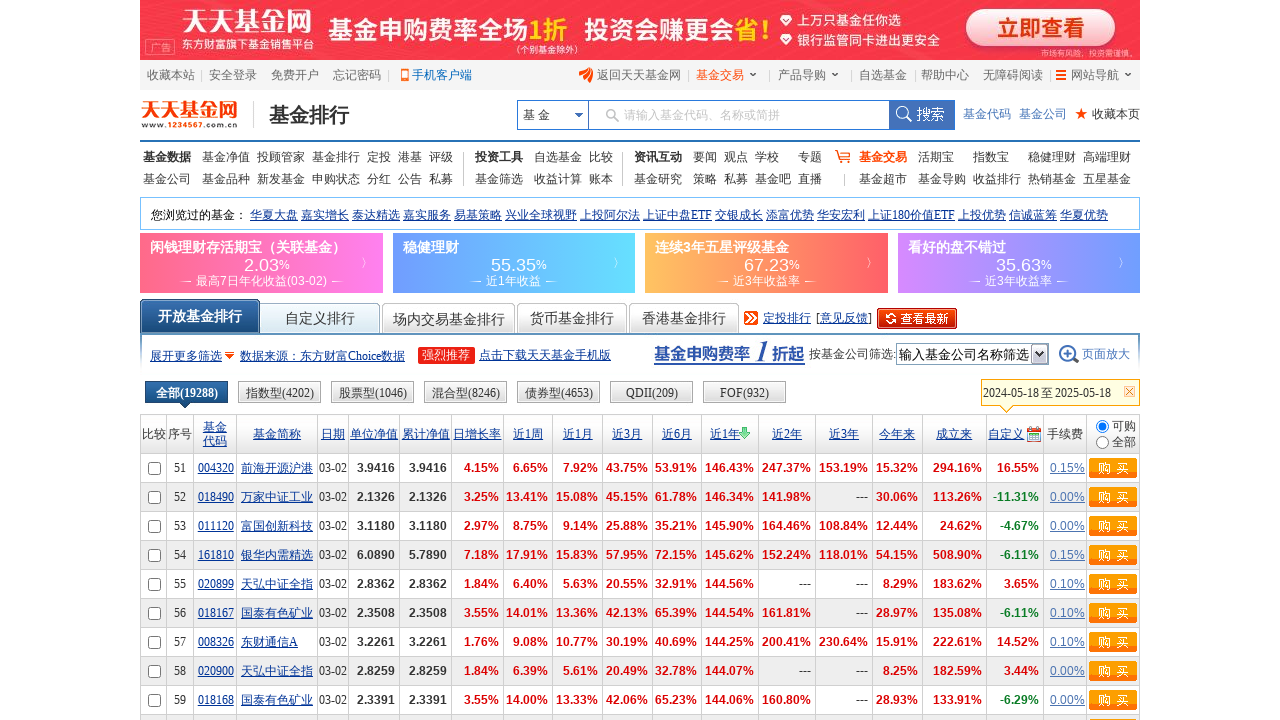

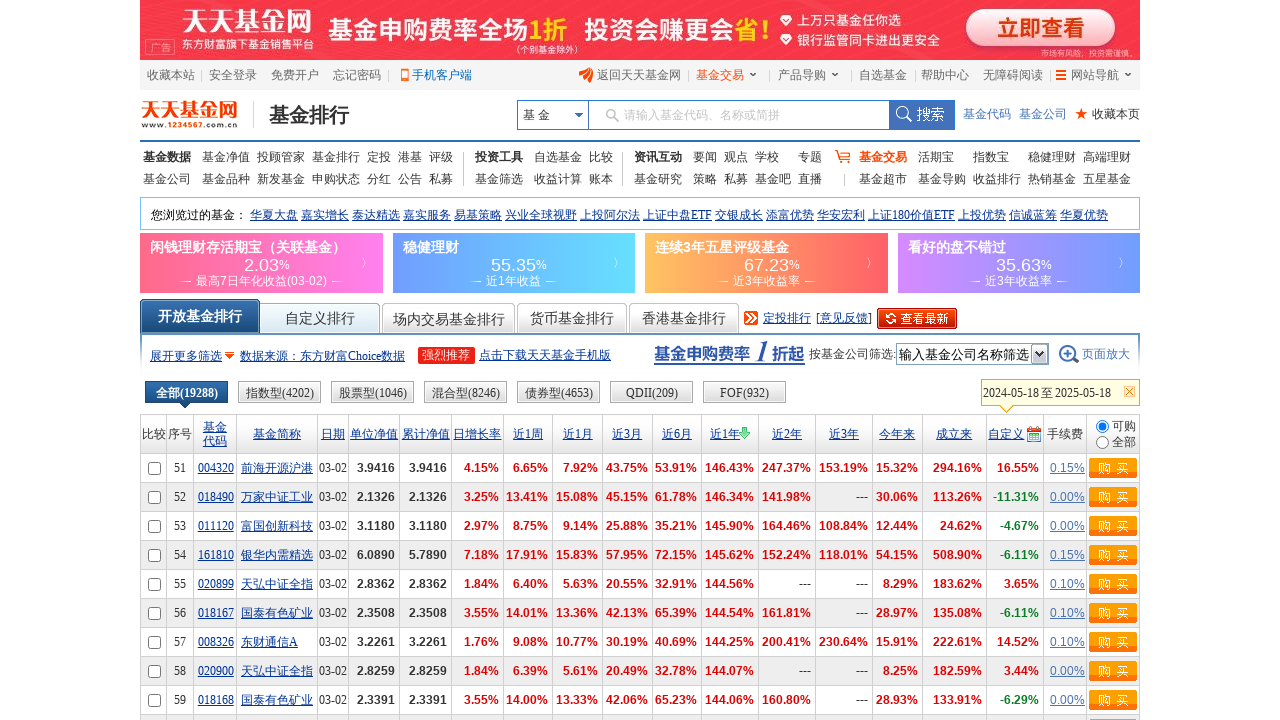